Tests keyboard shortcuts to open and close the print dialog on the Selenium documentation website

Starting URL: https://www.selenium.dev/

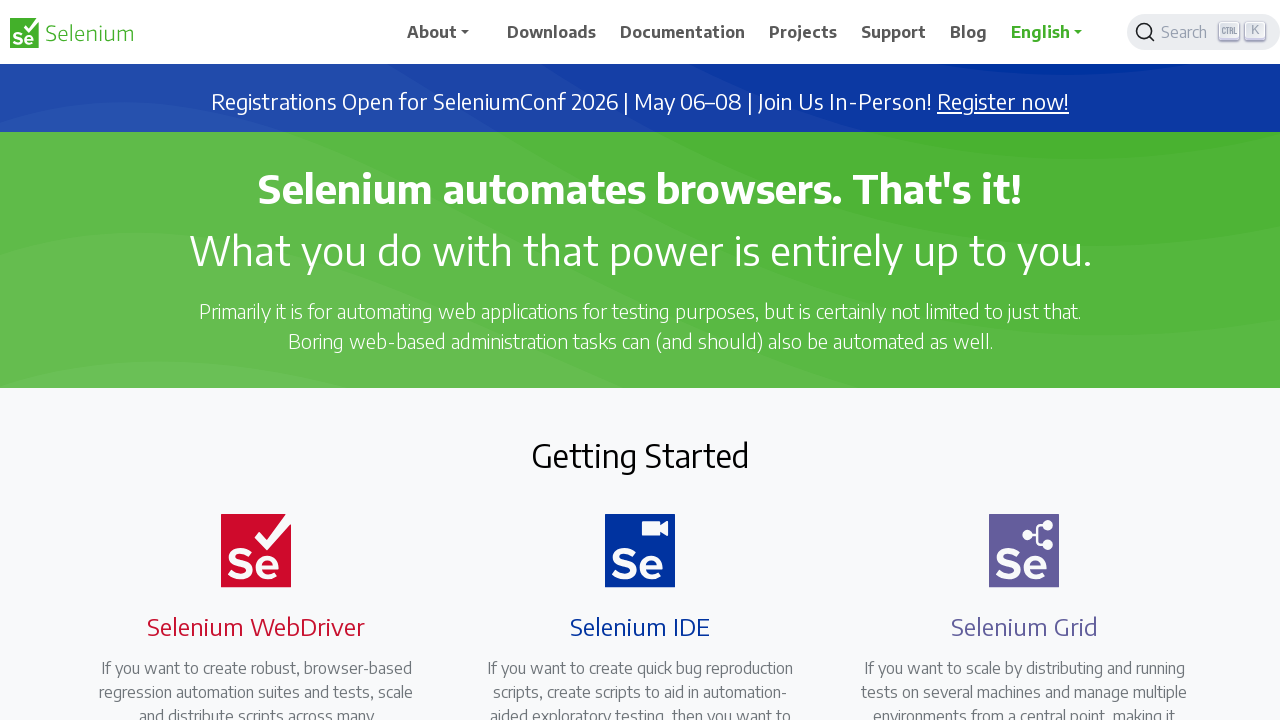

Waited for page to load completely (networkidle)
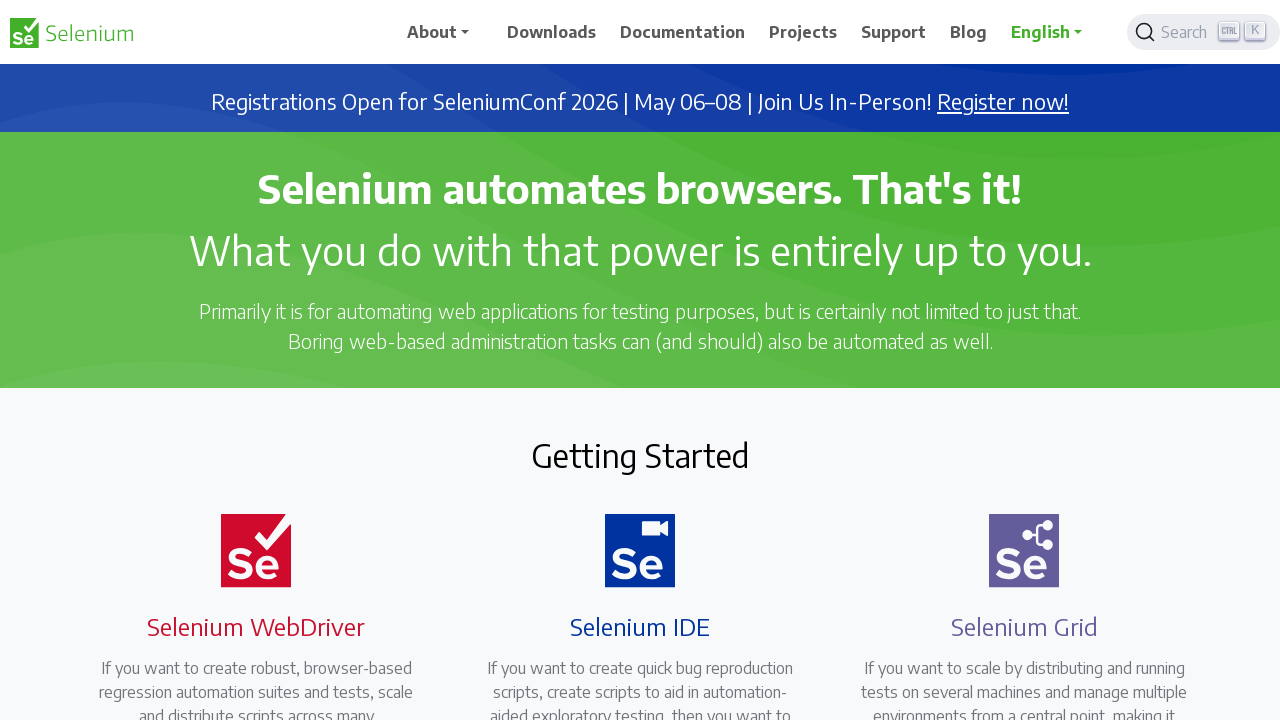

Pressed Control key down
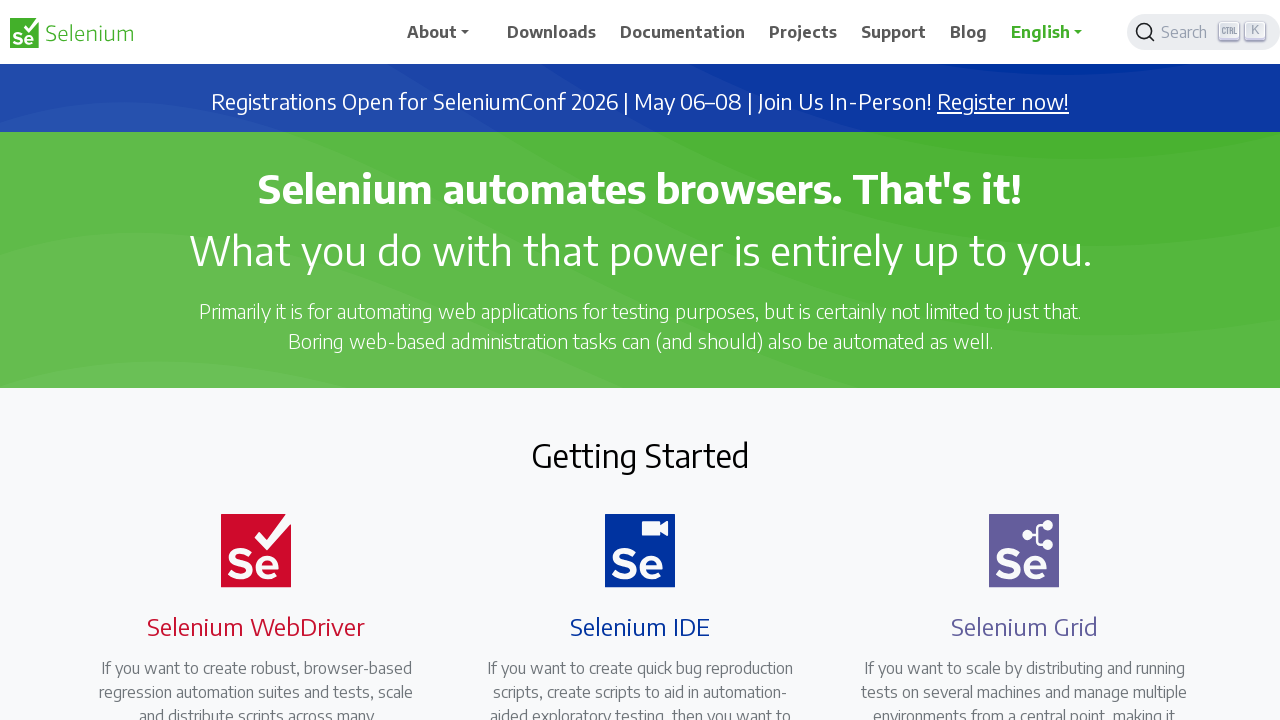

Pressed P key to trigger Ctrl+P print shortcut
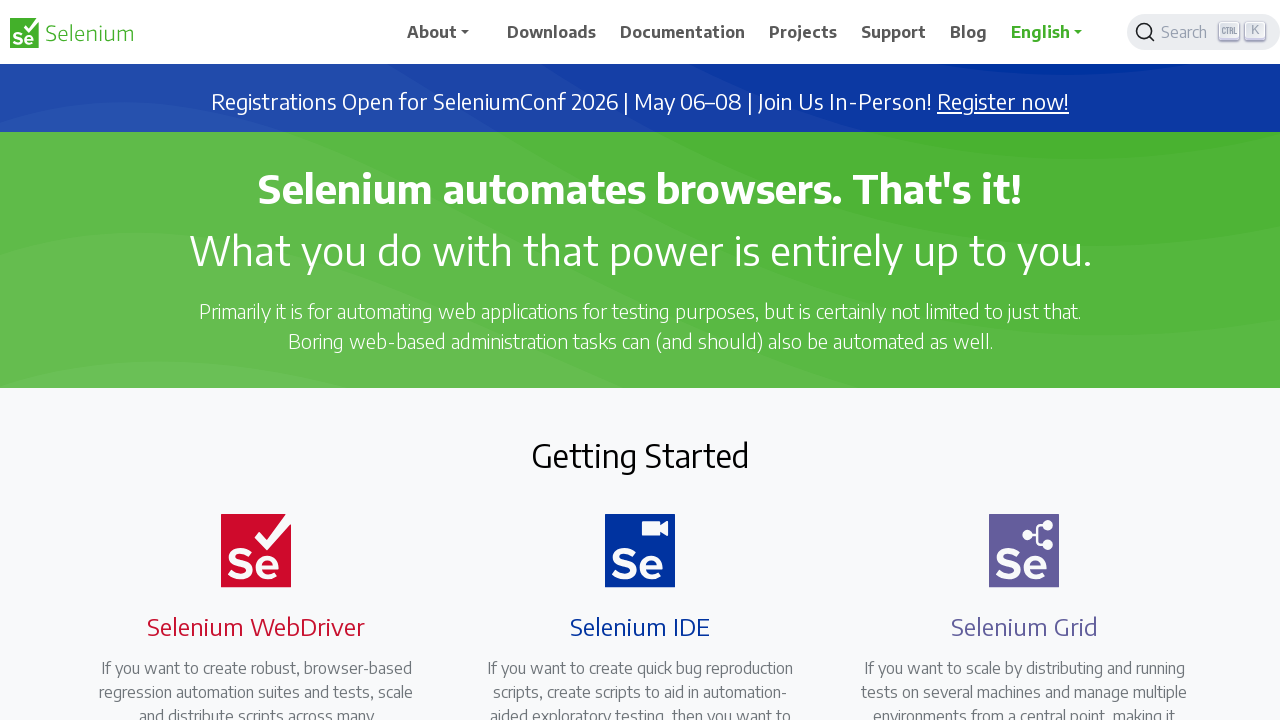

Released Control key
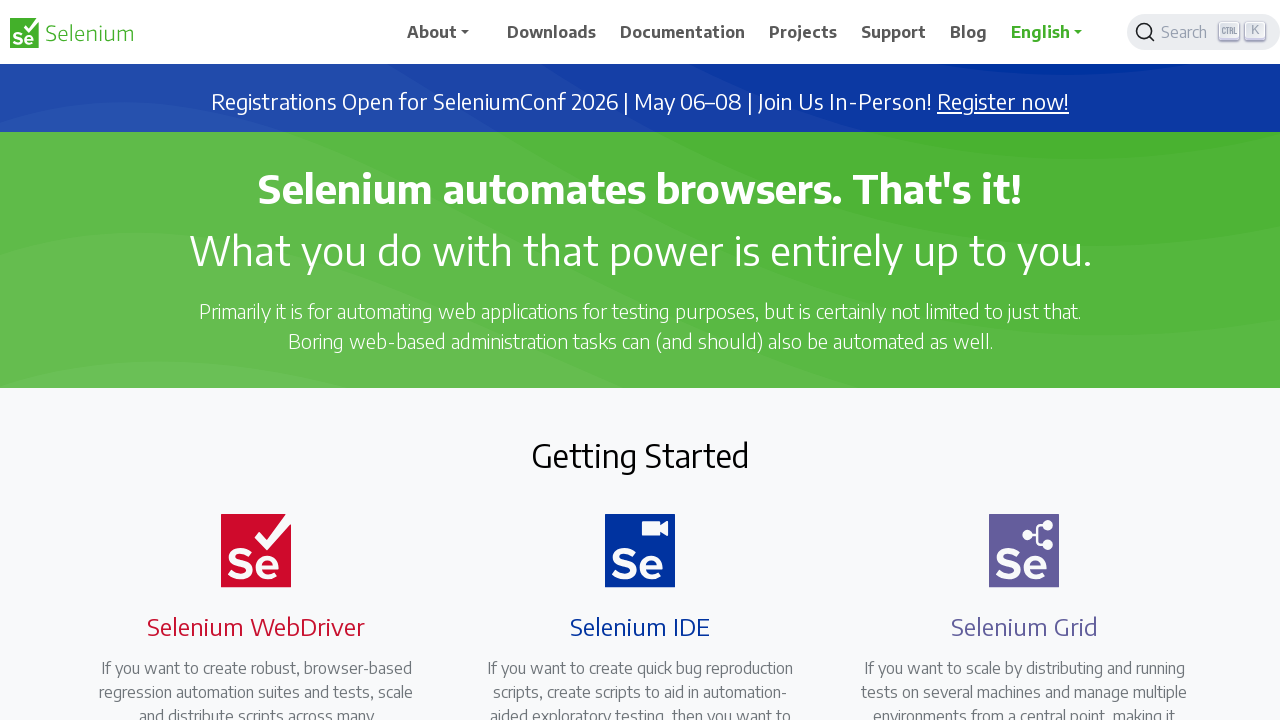

Waited 2 seconds for print dialog to appear
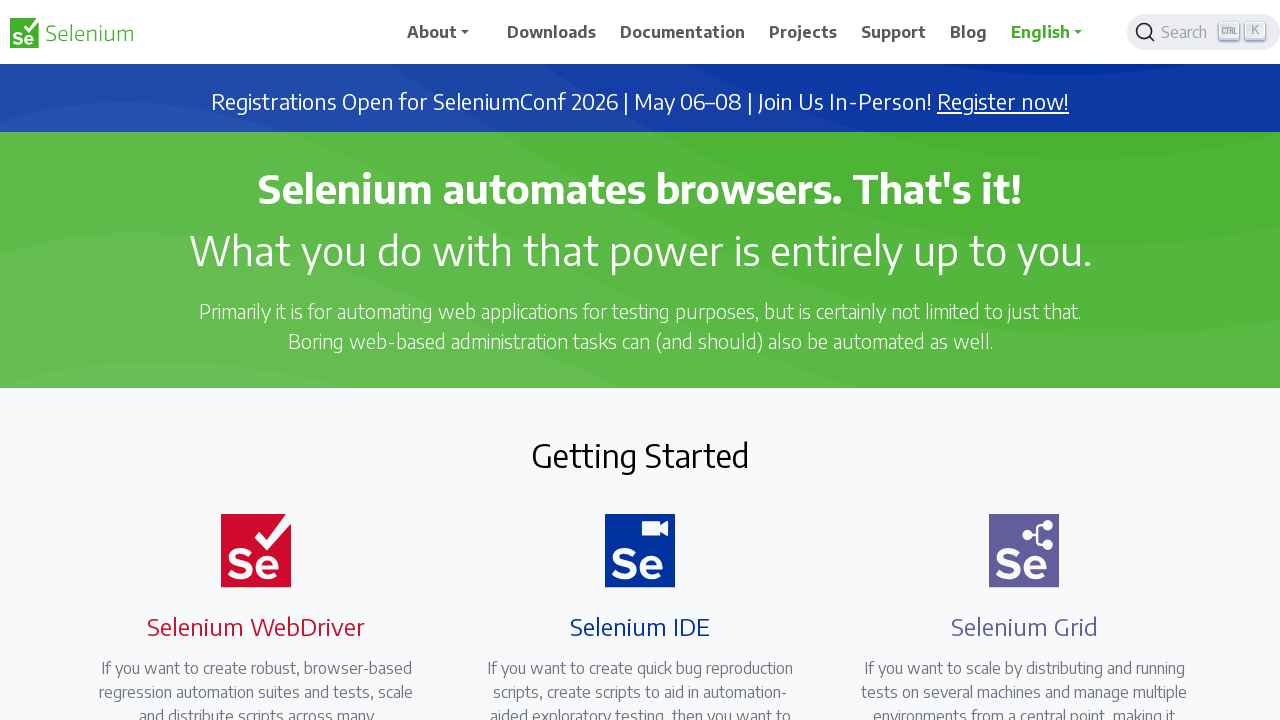

Pressed Tab to navigate to cancel button
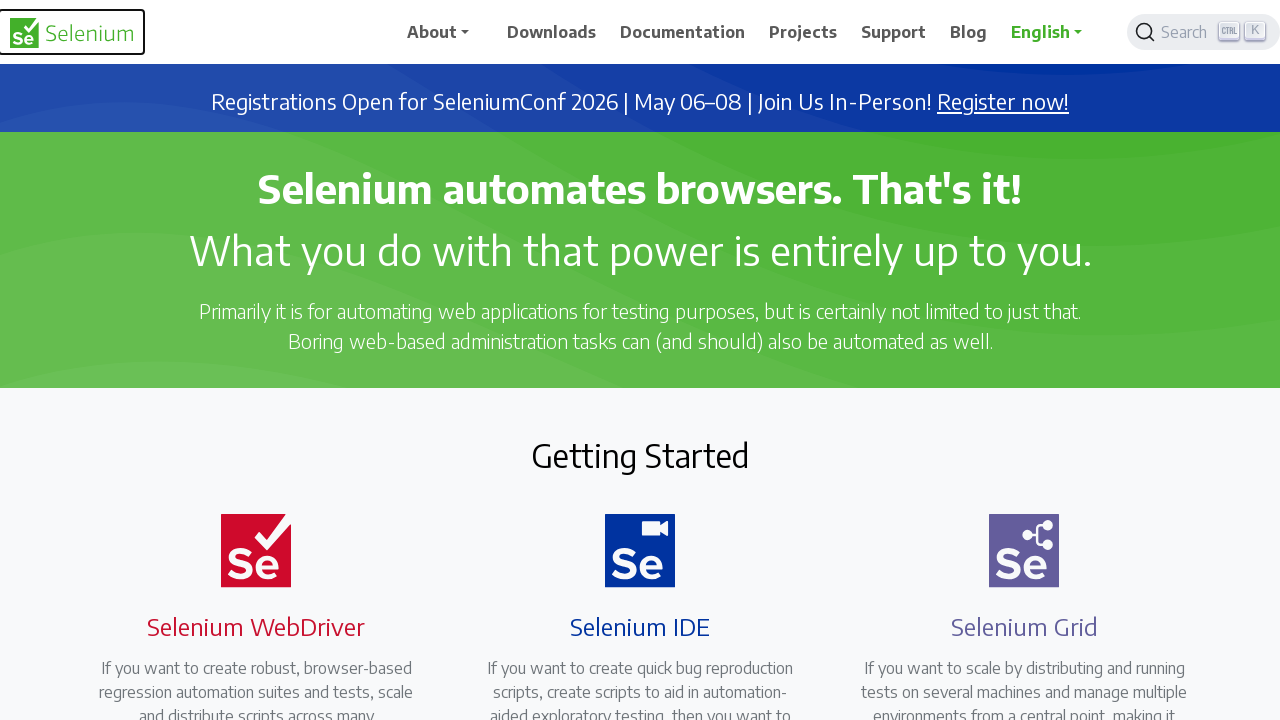

Waited 2 seconds for focus change
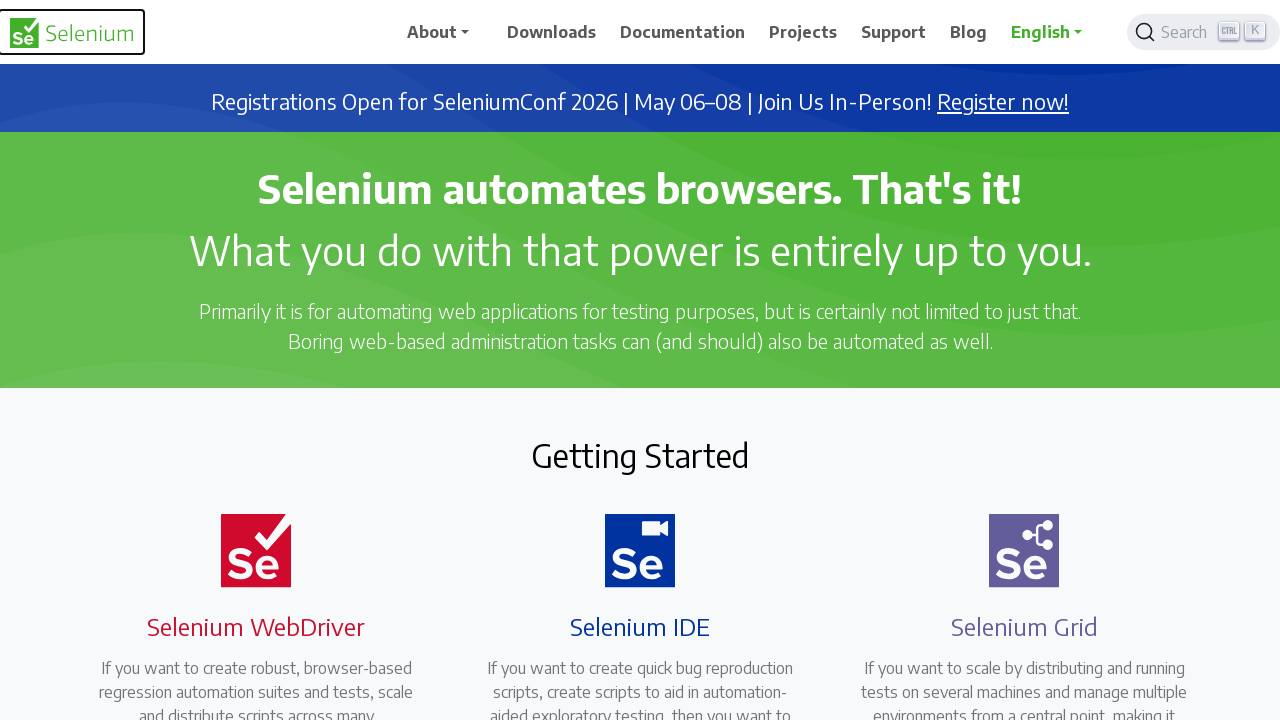

Pressed Enter to close the print dialog
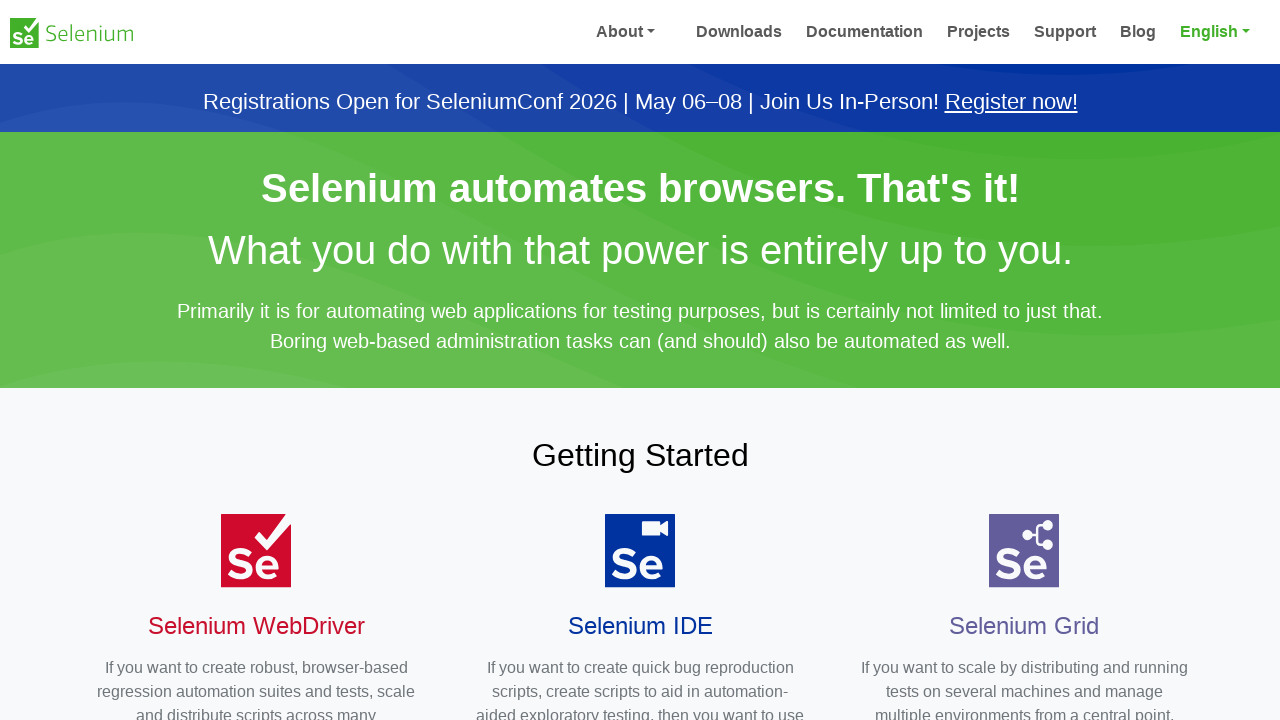

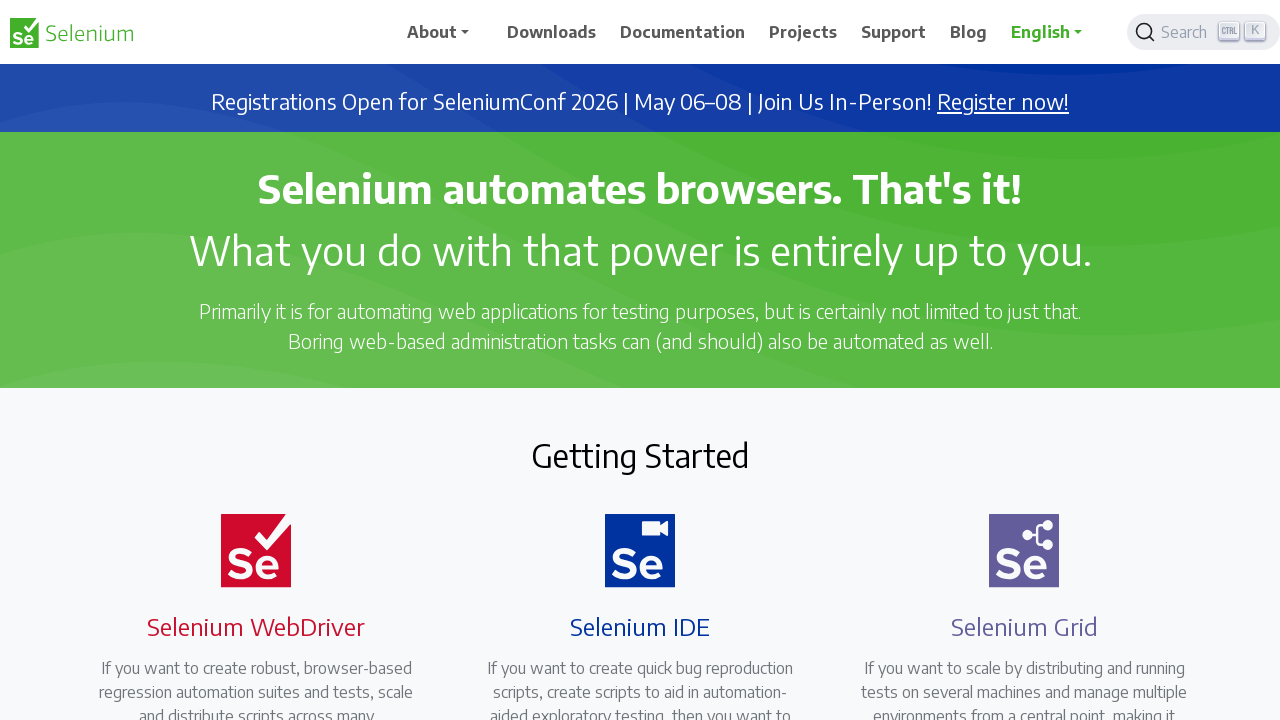